Tests keyboard actions including text selection, cut, copy, paste, tab navigation, and text insertion on a form

Starting URL: https://testautomationpractice.blogspot.com/

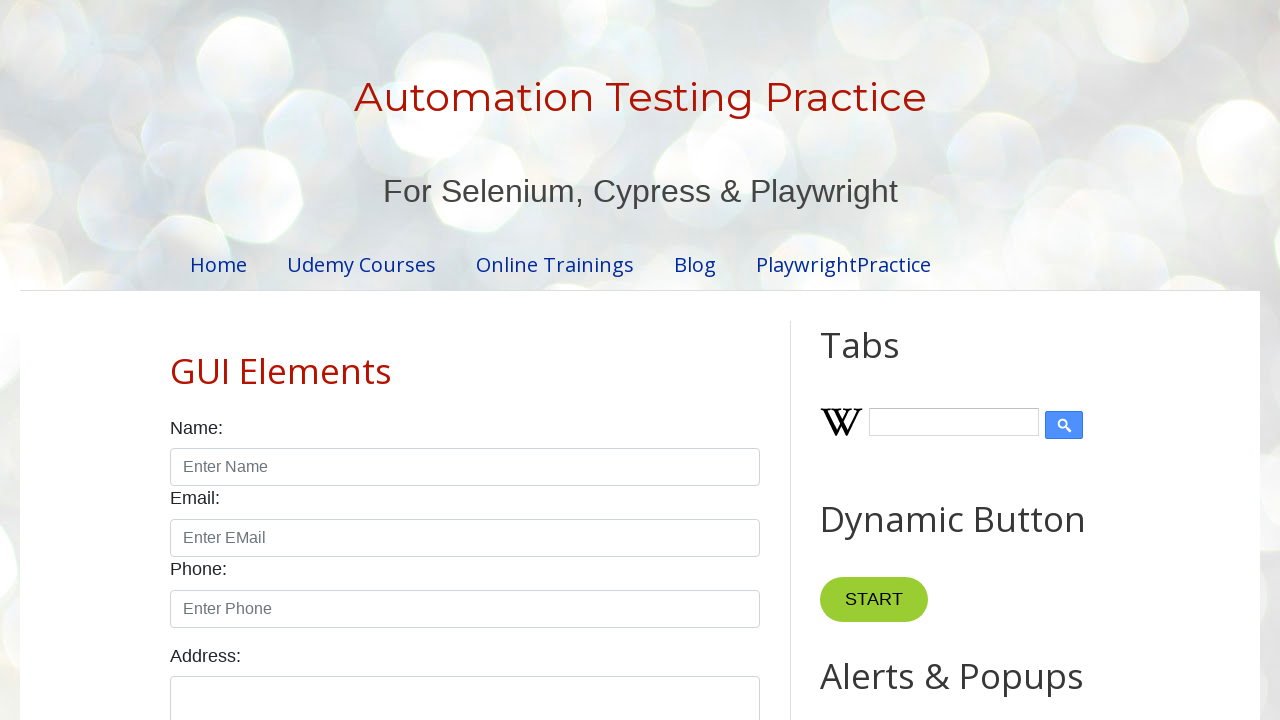

Filled name field with 'Harini' on #name
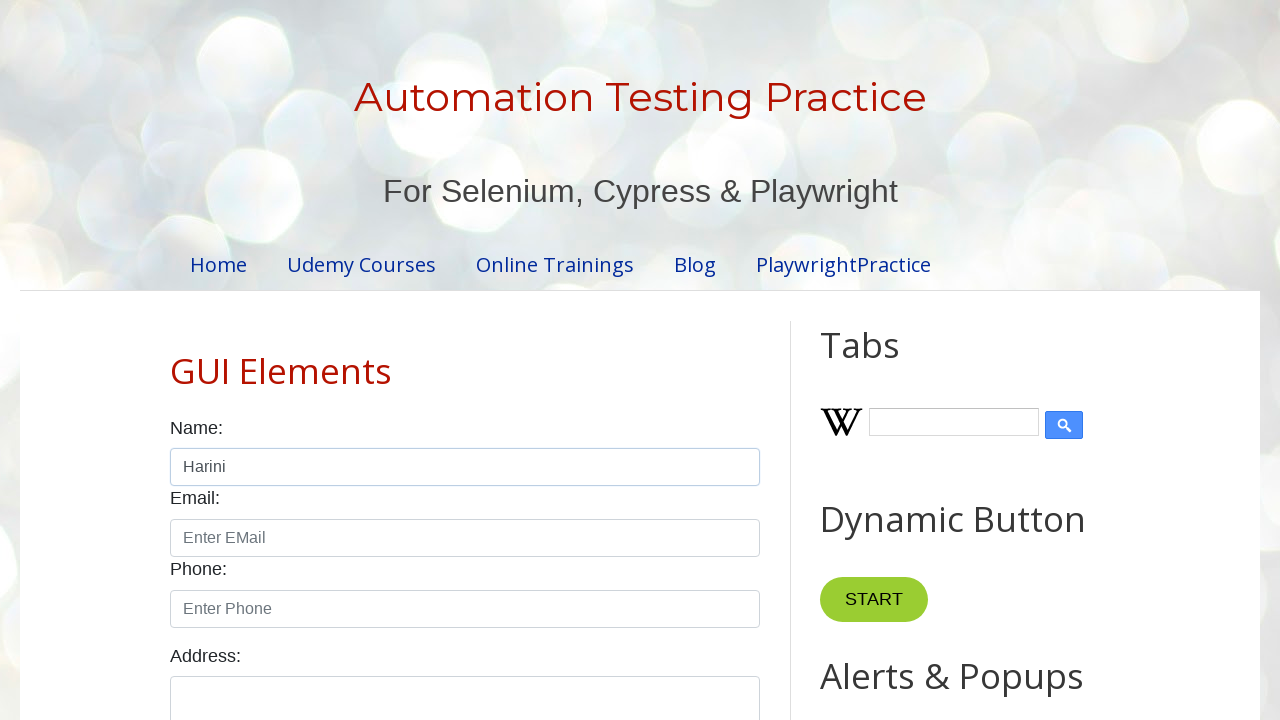

Selected all text in name field using Ctrl+A
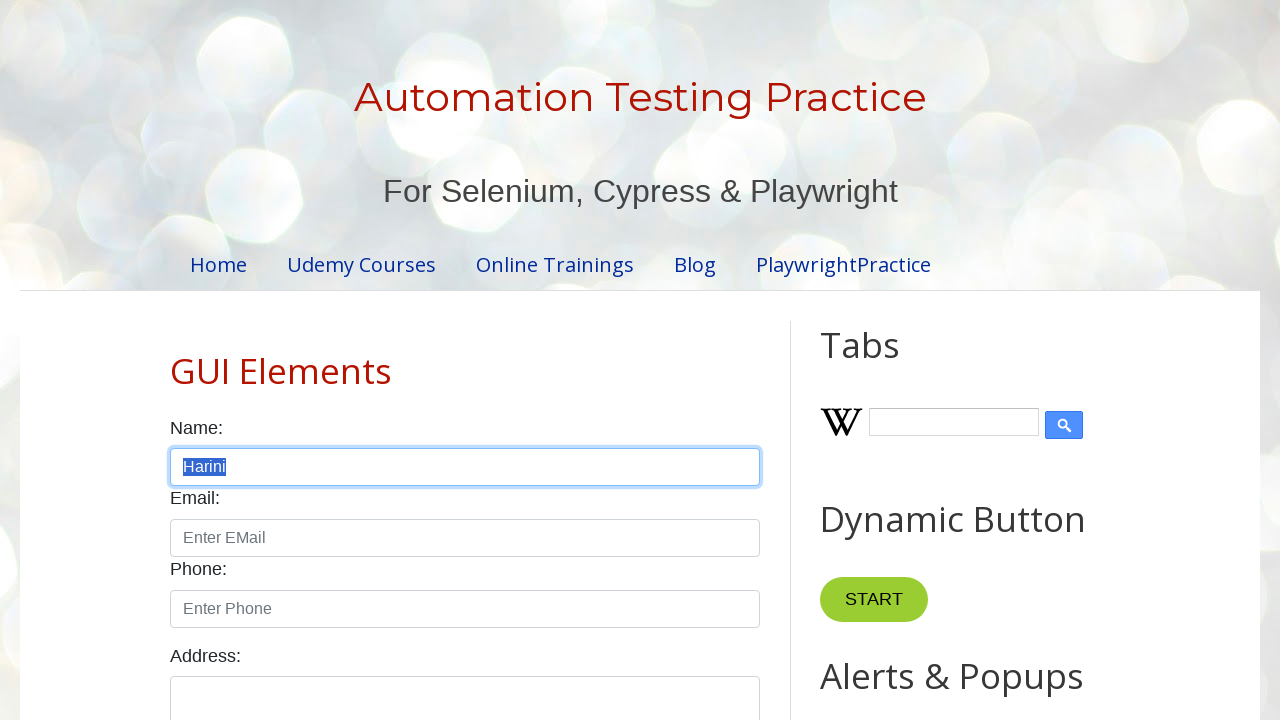

Cut selected text using Ctrl+X
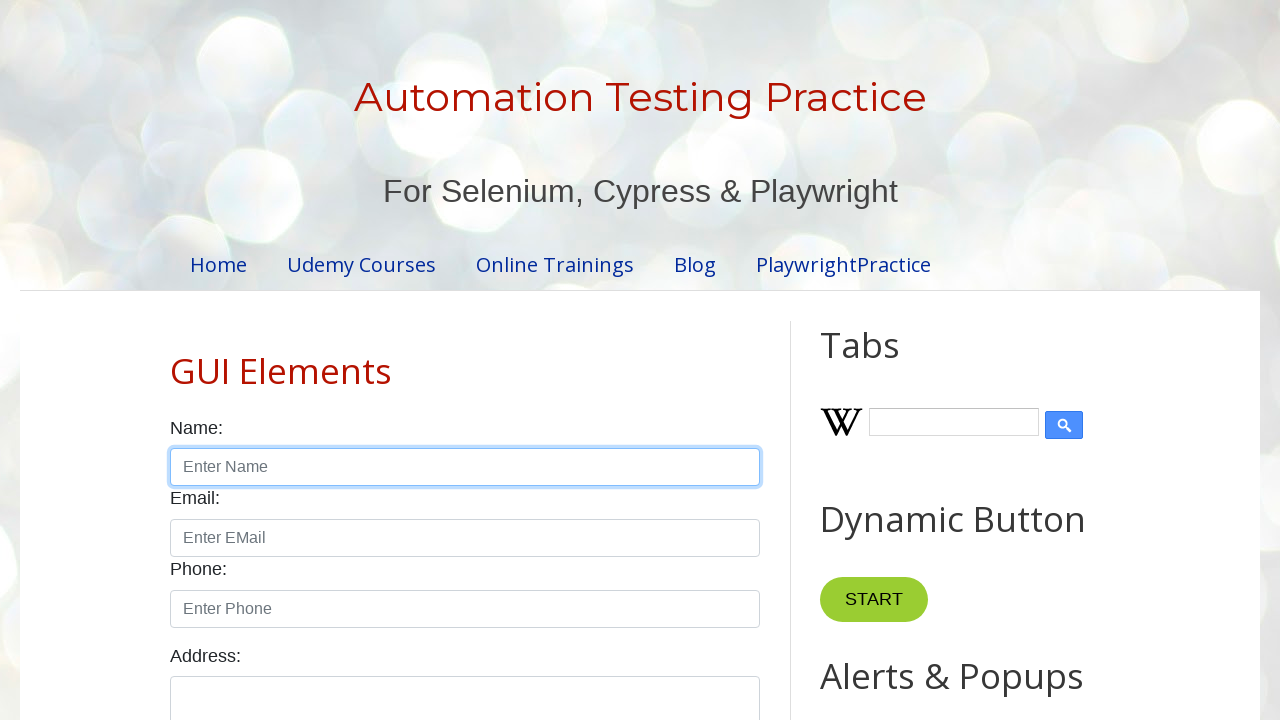

Navigated to next field using Tab key
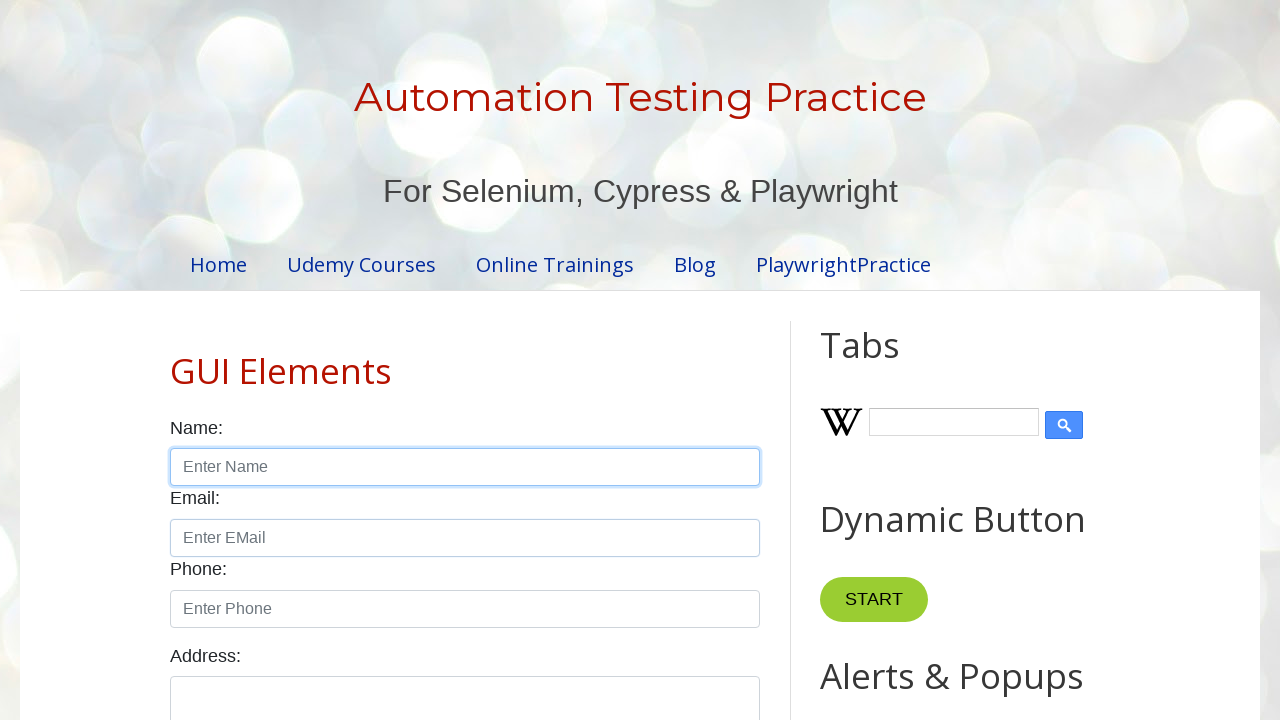

Pasted cut text using Ctrl+V
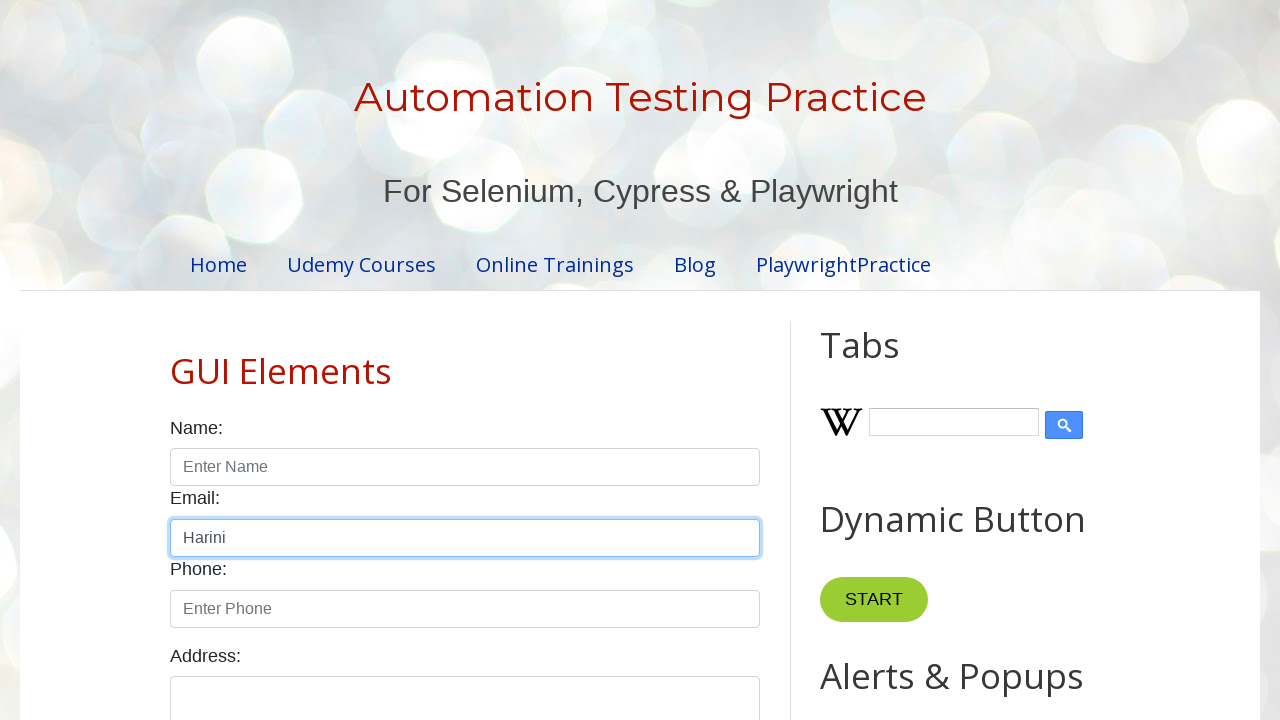

Navigated back to previous field using Shift+Tab
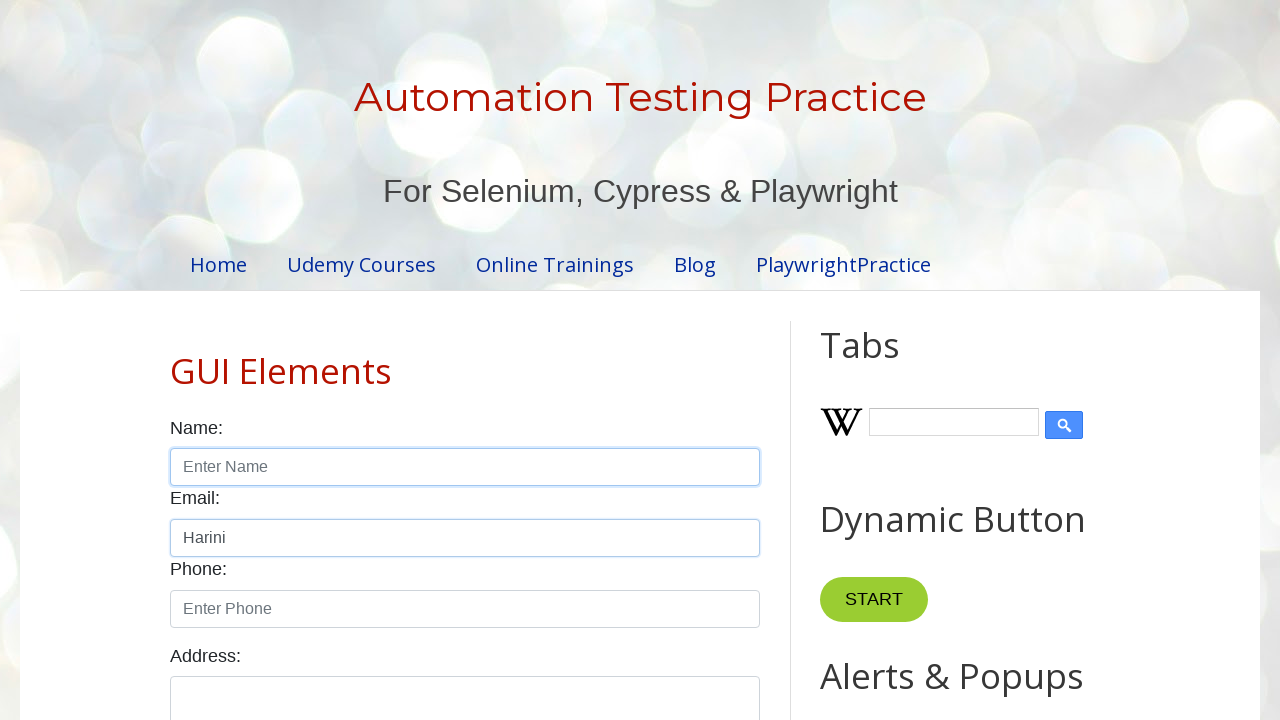

Inserted text 'Sri' into name field
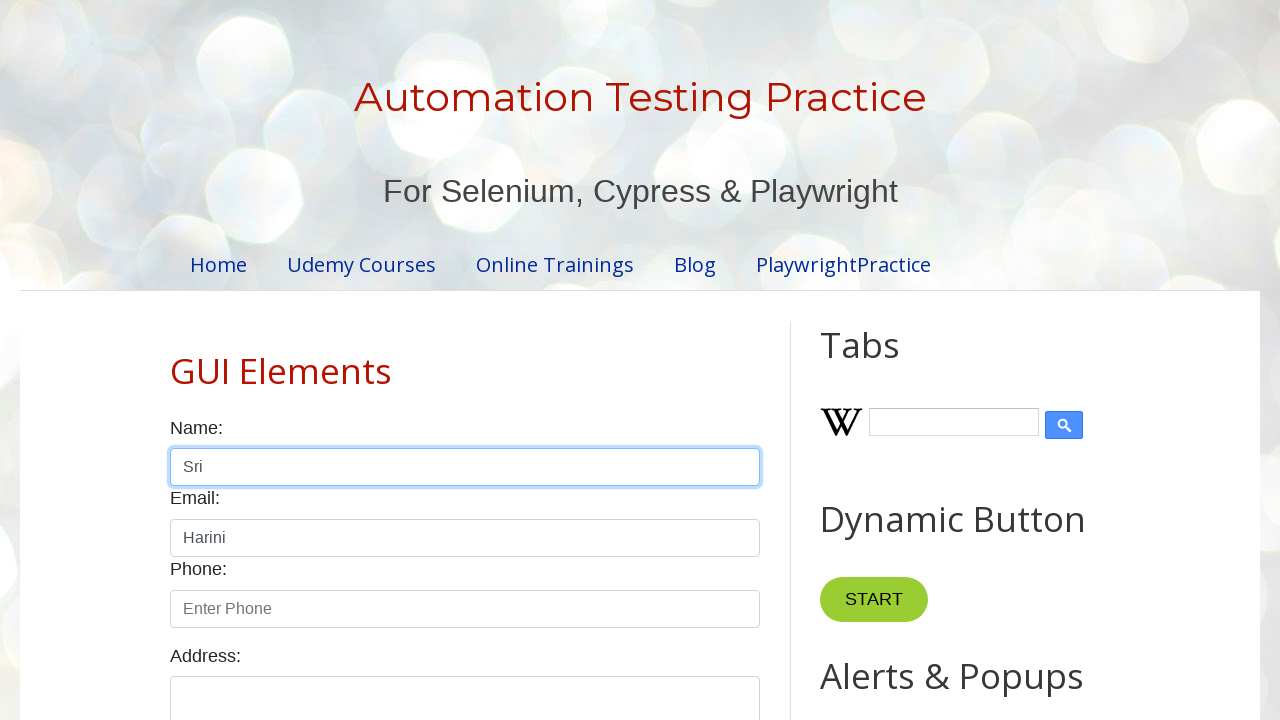

Navigated to phone field using Tab key
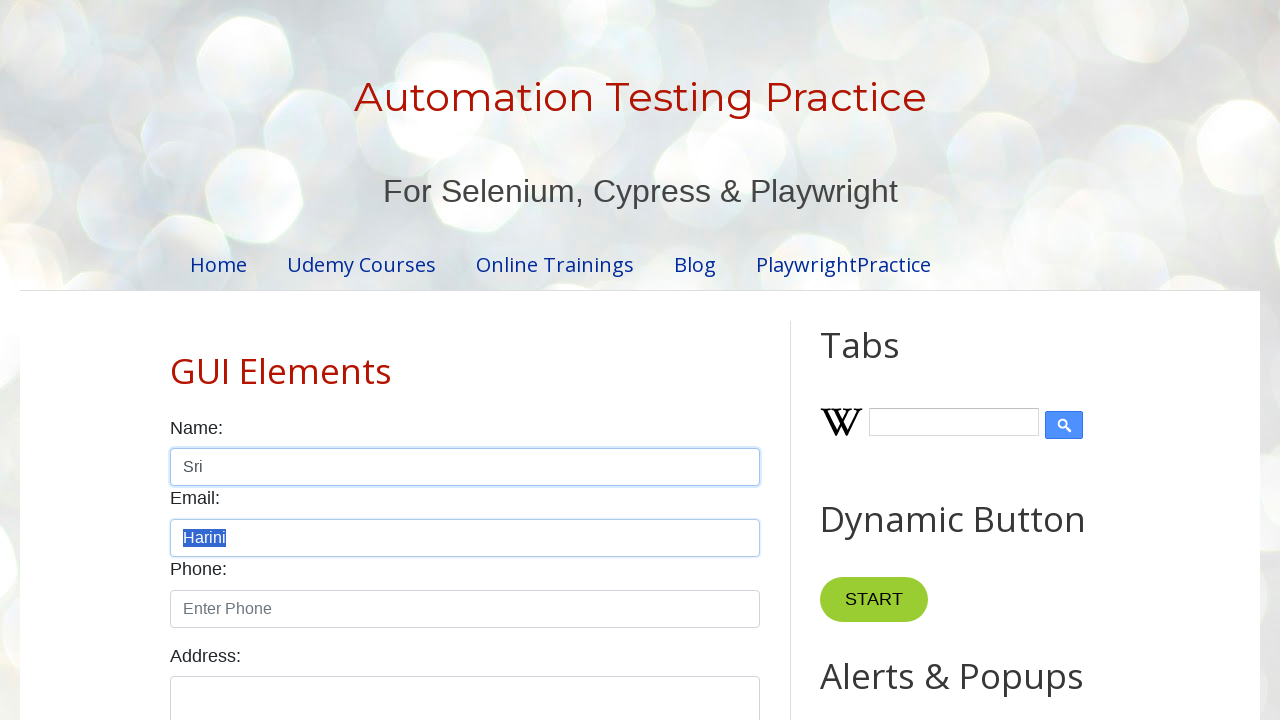

Inserted phone number '9655417991' into phone field
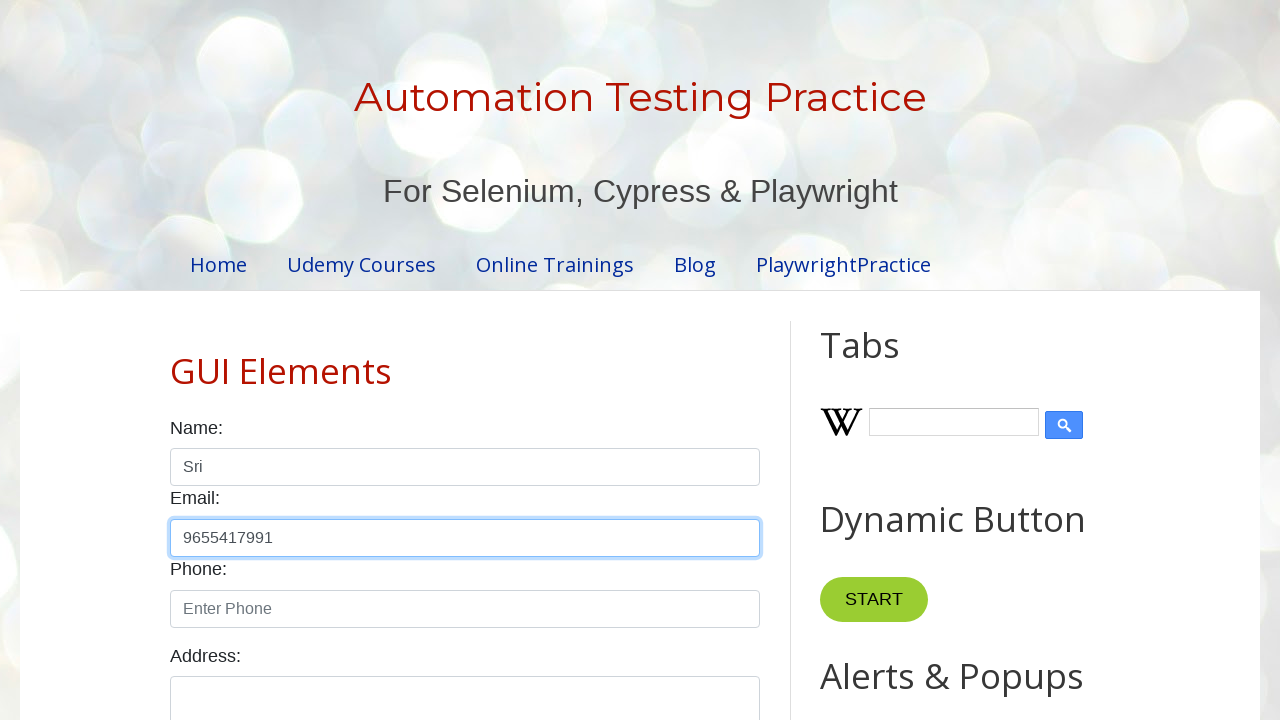

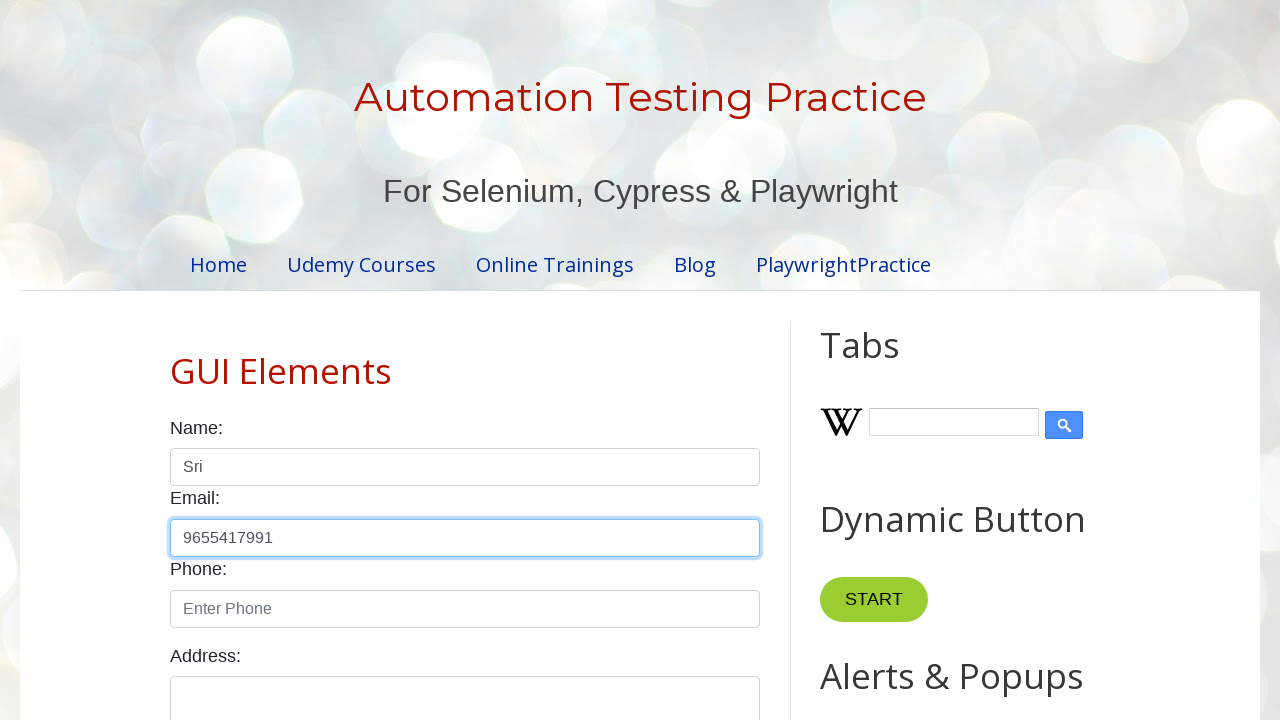